Tests navigation to the Oscar Winning Films AJAX page, verifies the page title, and clicks through each year tab to ensure the film data loads dynamically.

Starting URL: https://www.scrapethissite.com/pages/

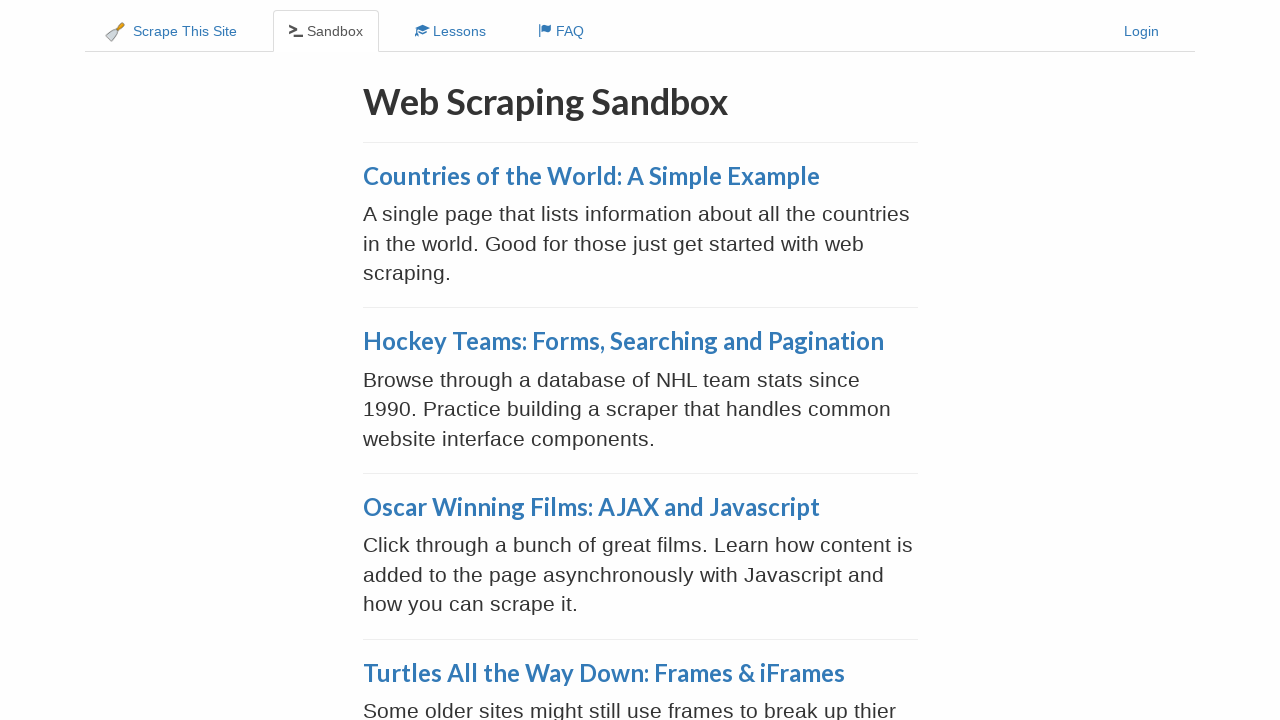

Waited for Oscar Winning Films link to be available
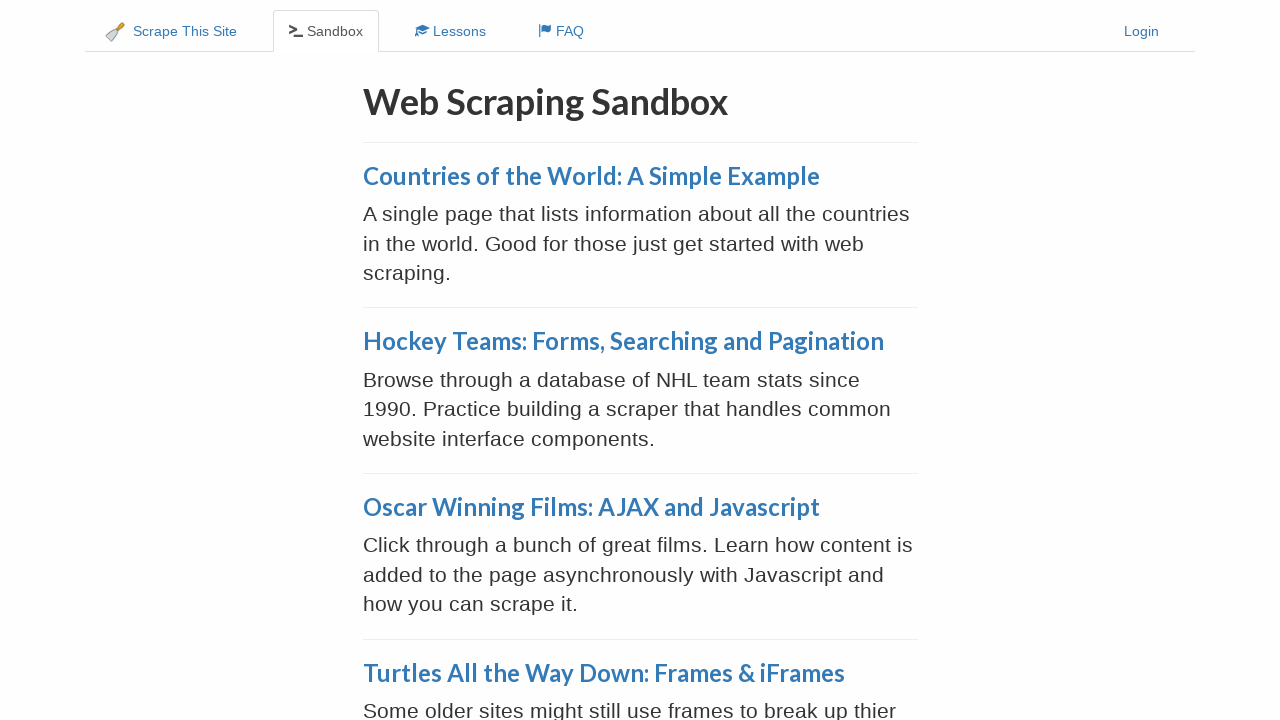

Verified Oscar Winning Films link contains expected text
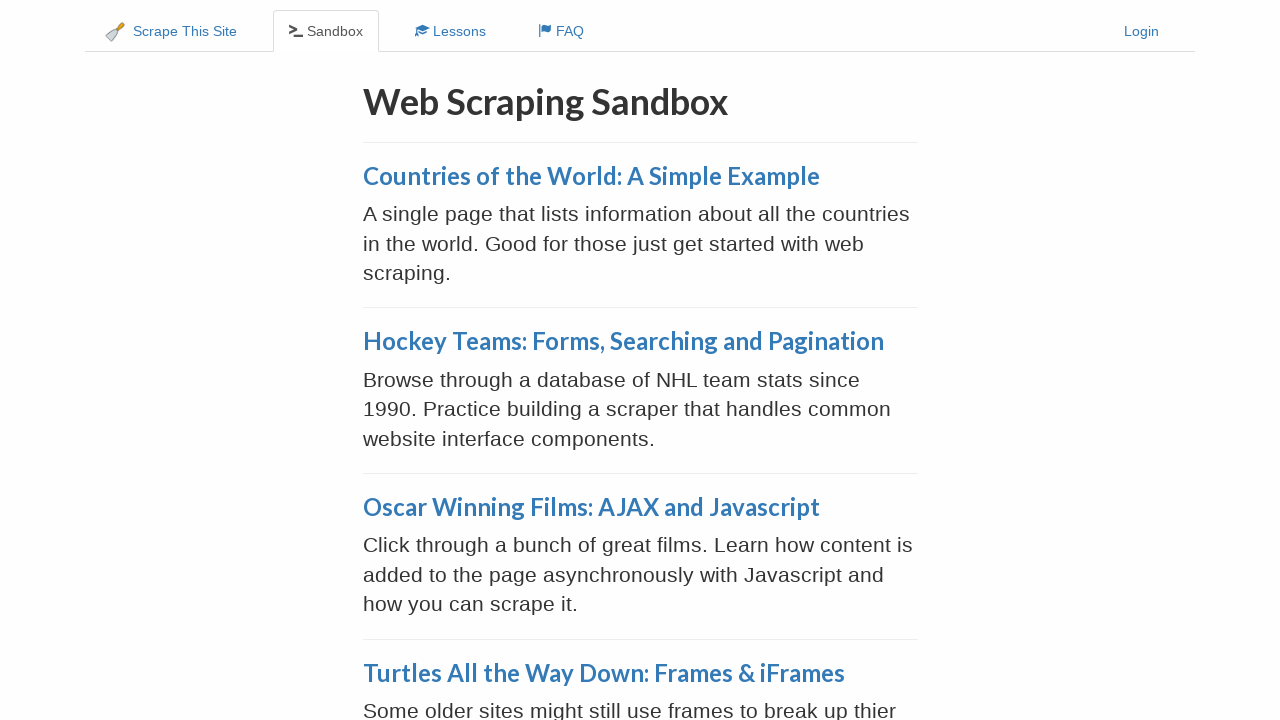

Clicked on Oscar Winning Films AJAX page link at (591, 507) on xpath=//a[@href='/pages/ajax-javascript/']
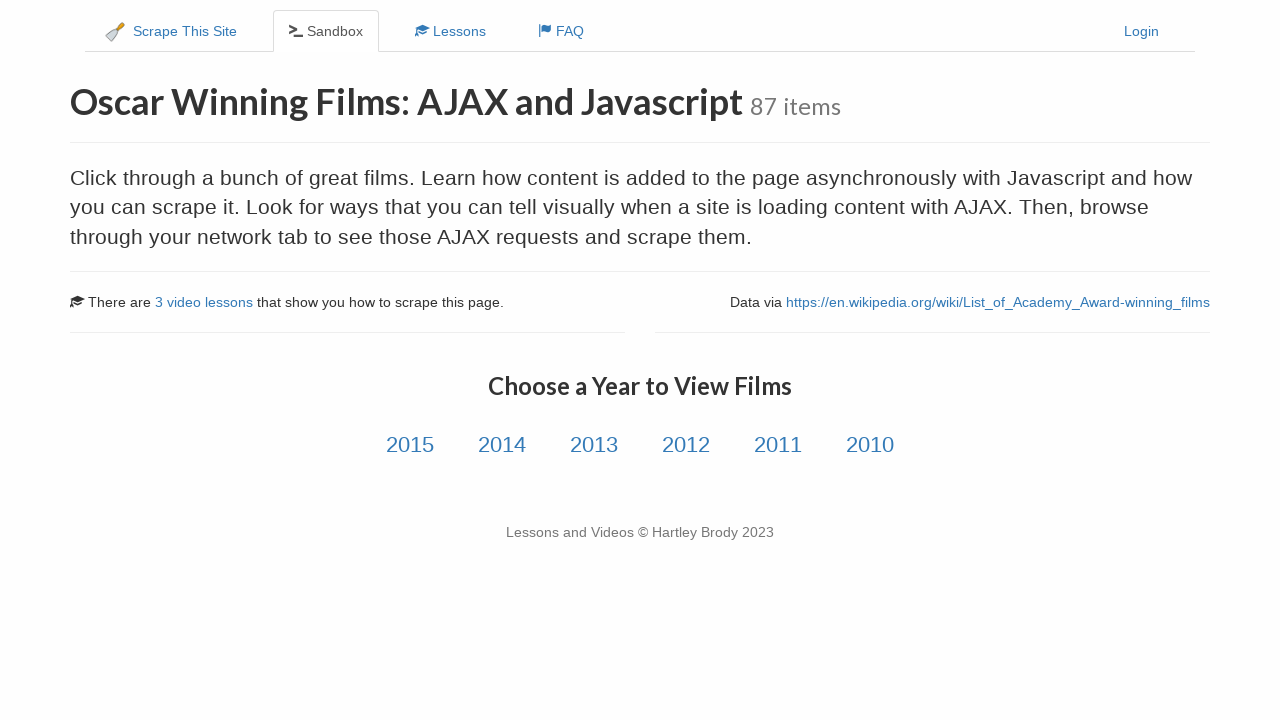

Waited for year tab links to load on Oscar page
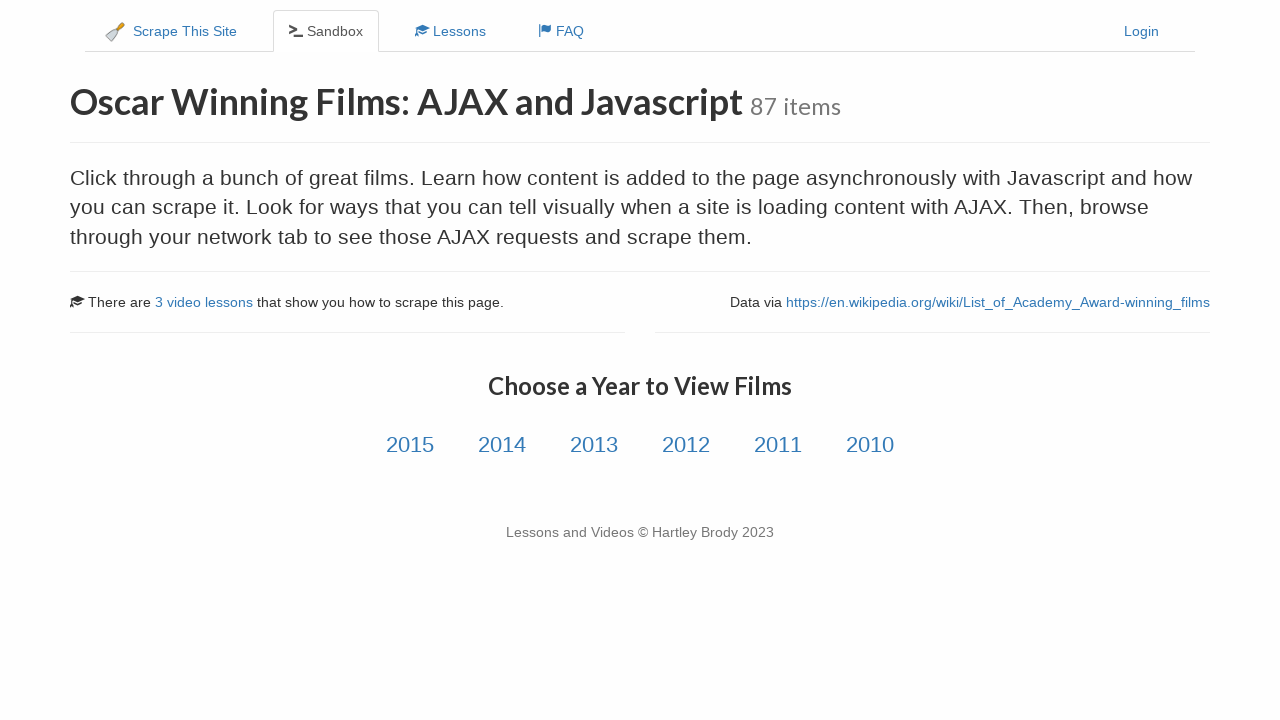

Found 6 year tabs to click through
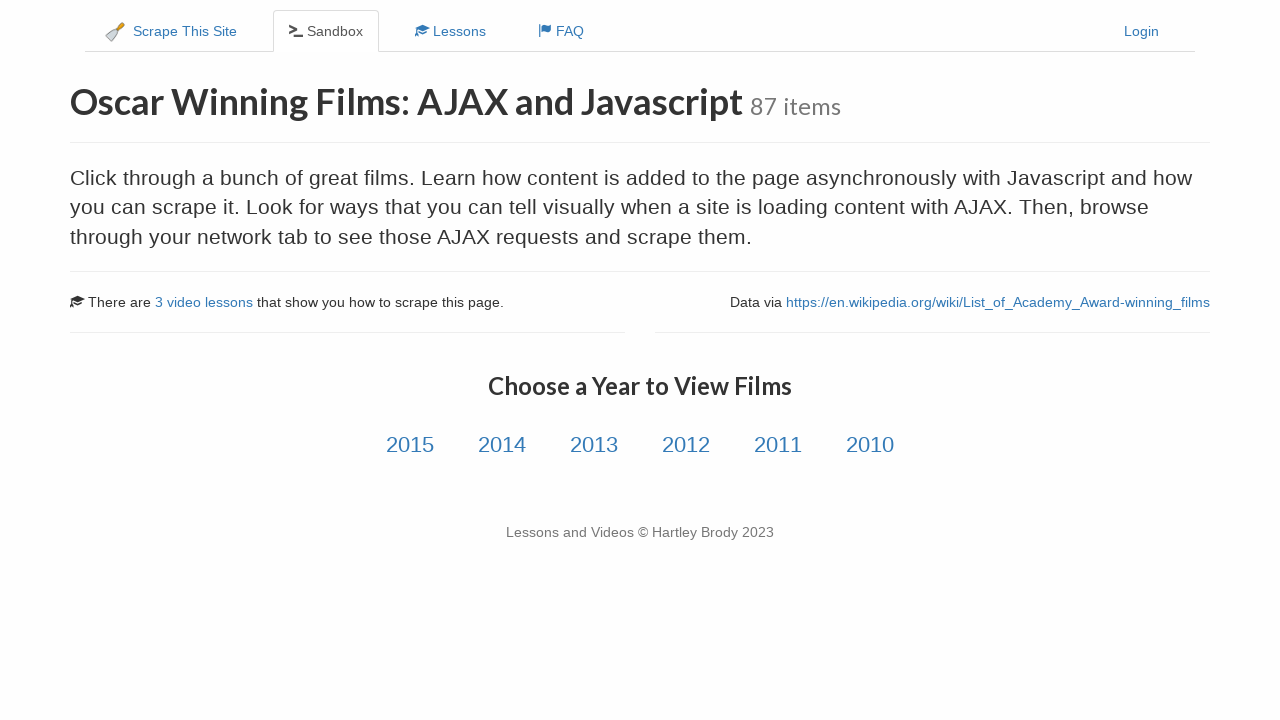

Clicked year tab 1 of 6 at (410, 445) on xpath=//*[@id='oscars']/div/div[4]/div/a >> nth=0
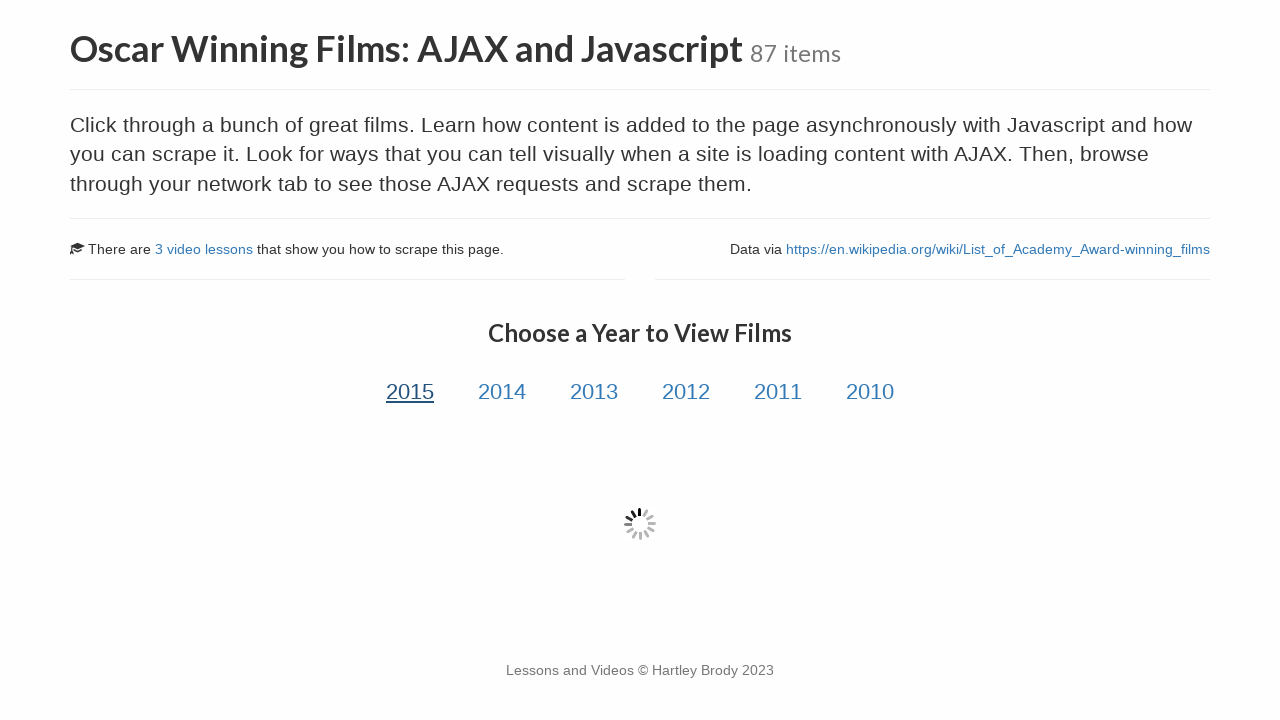

Film data loaded for year tab 1
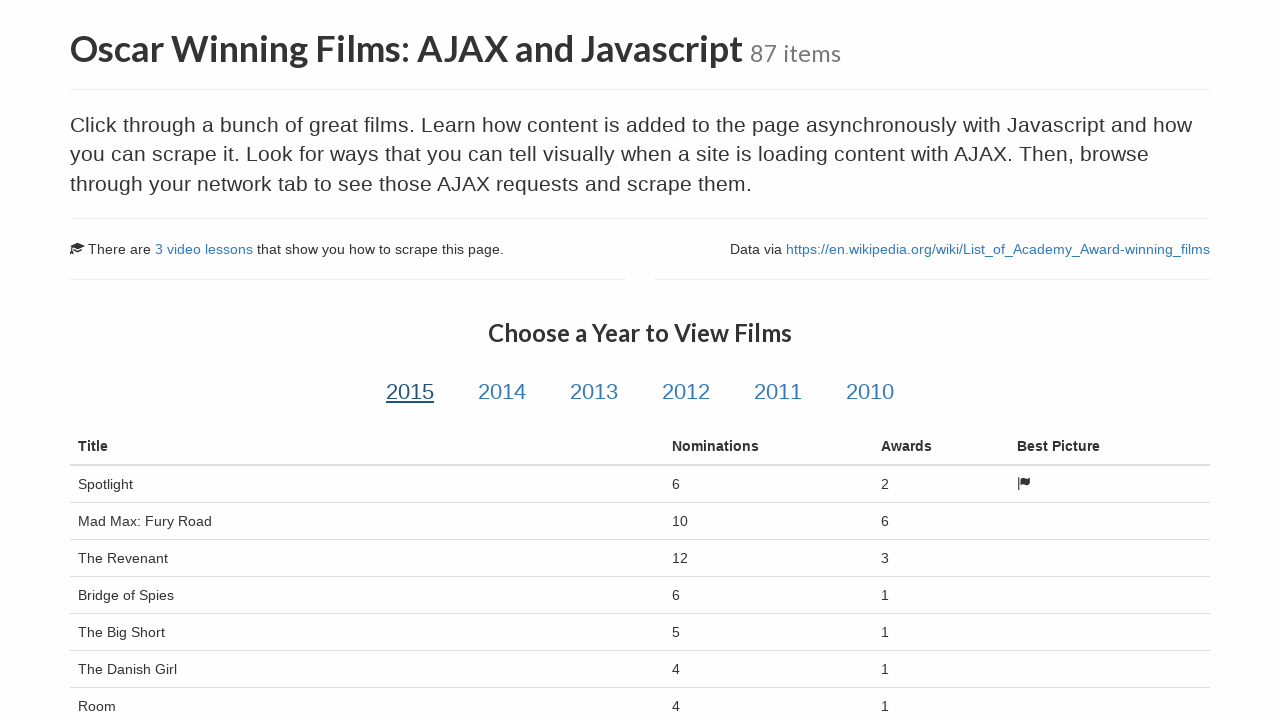

Clicked year tab 2 of 6 at (502, 392) on xpath=//*[@id='oscars']/div/div[4]/div/a >> nth=1
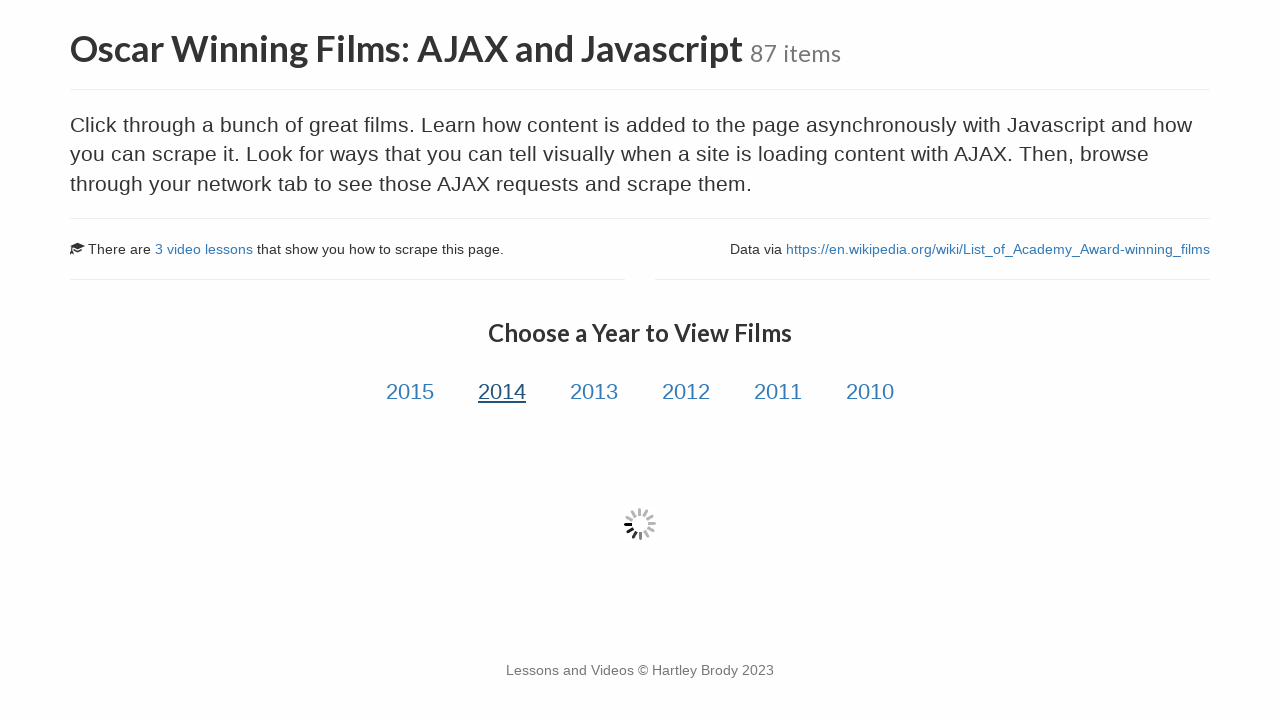

Film data loaded for year tab 2
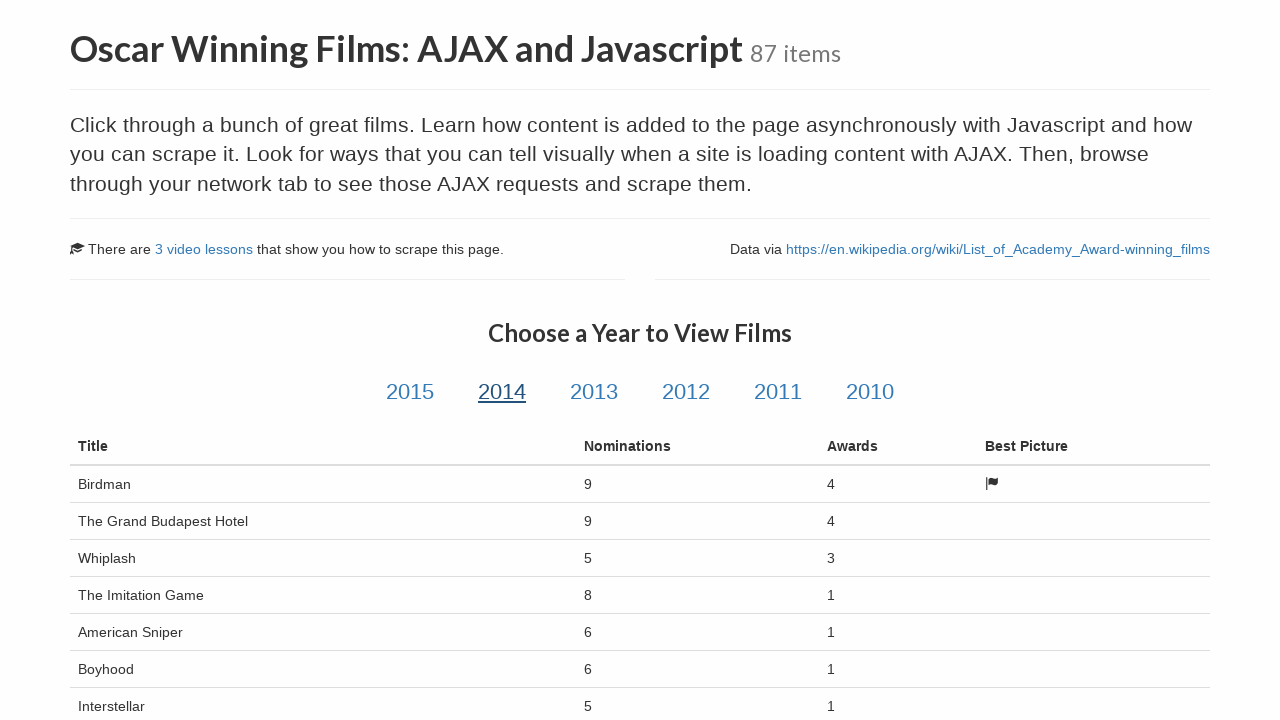

Clicked year tab 3 of 6 at (594, 392) on xpath=//*[@id='oscars']/div/div[4]/div/a >> nth=2
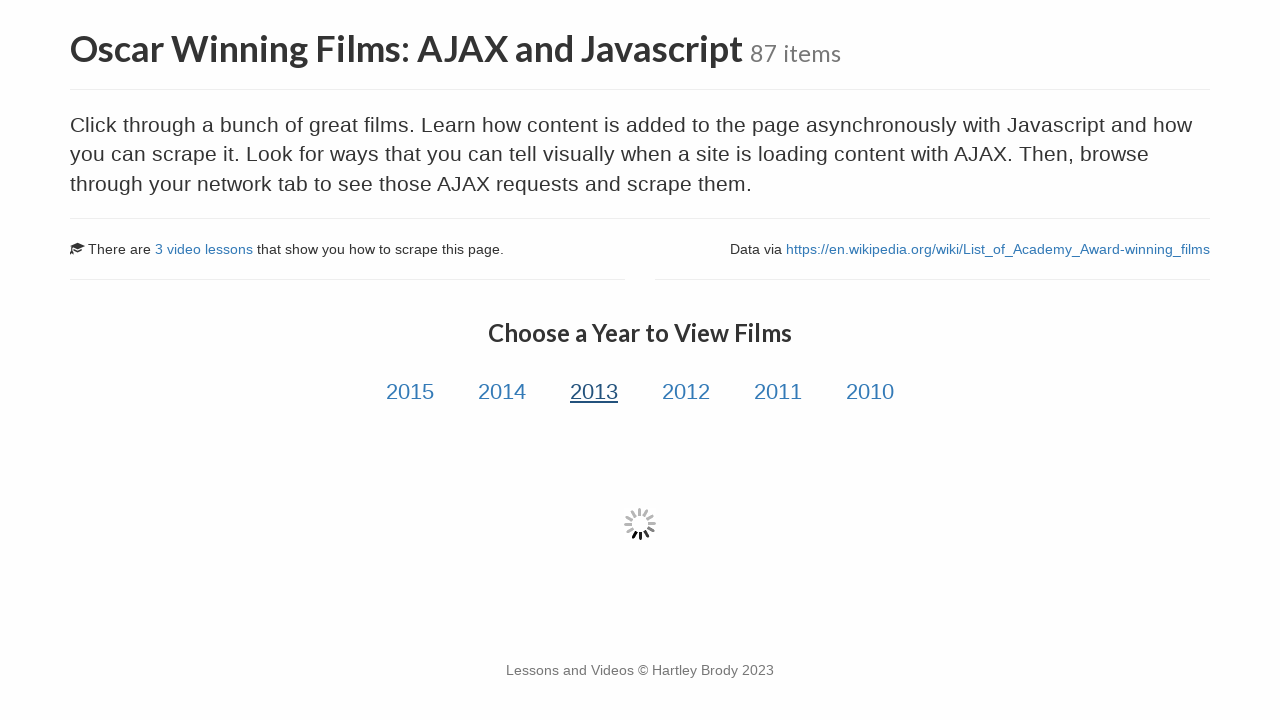

Film data loaded for year tab 3
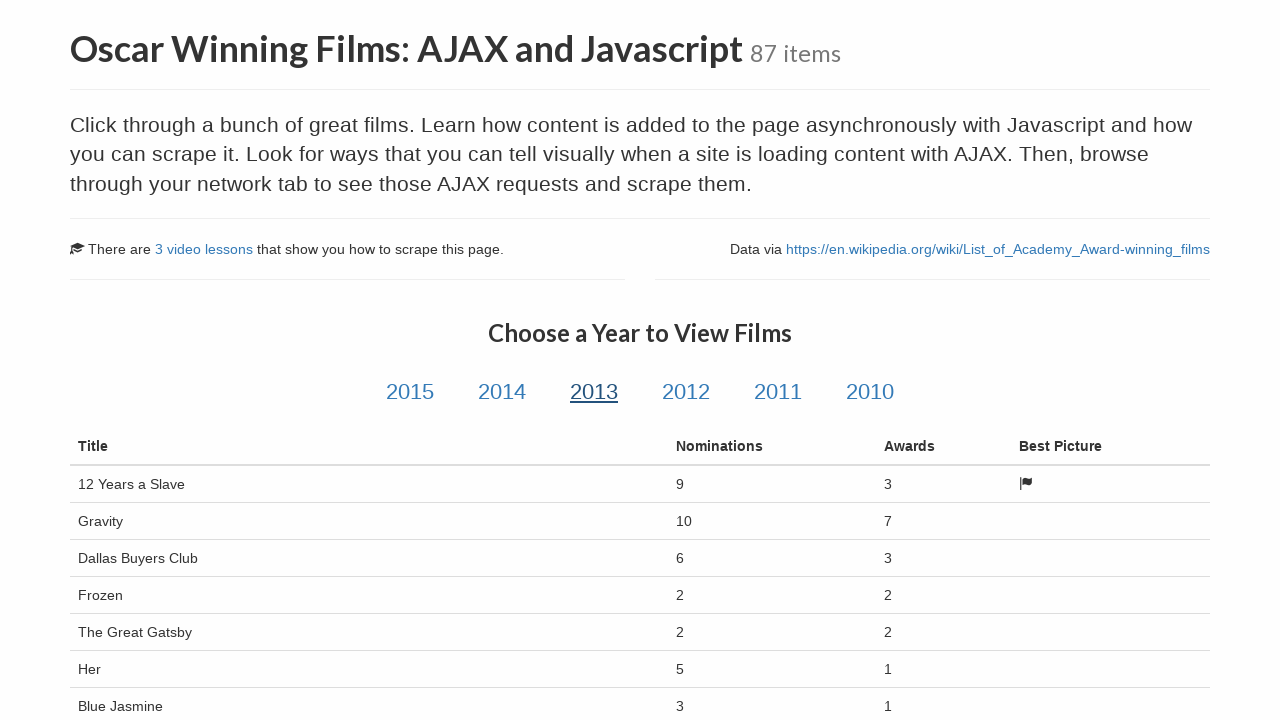

Clicked year tab 4 of 6 at (686, 392) on xpath=//*[@id='oscars']/div/div[4]/div/a >> nth=3
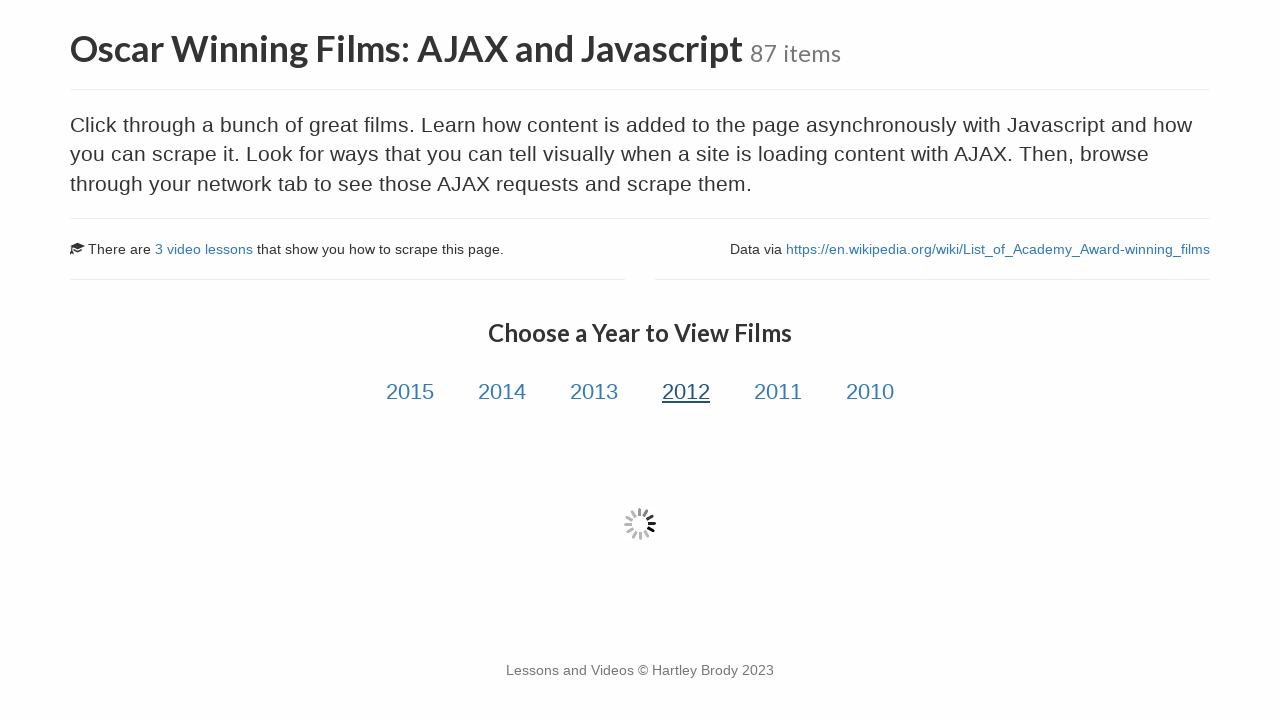

Film data loaded for year tab 4
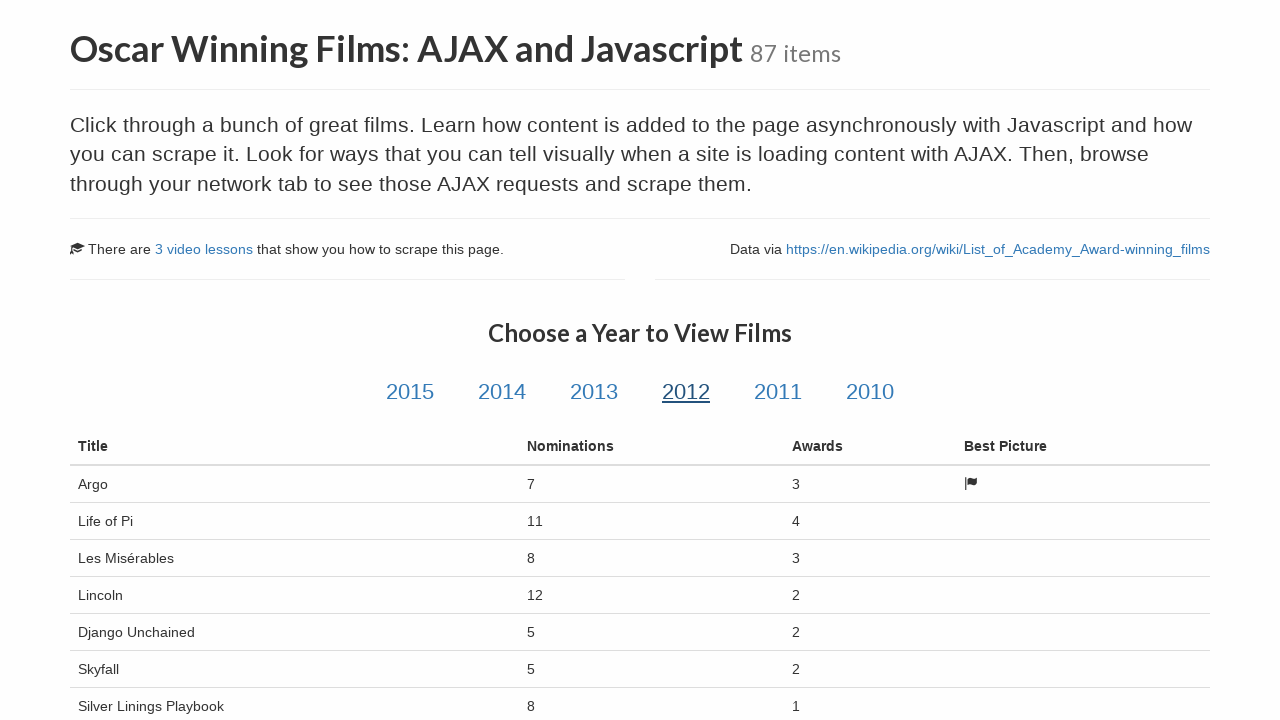

Clicked year tab 5 of 6 at (778, 392) on xpath=//*[@id='oscars']/div/div[4]/div/a >> nth=4
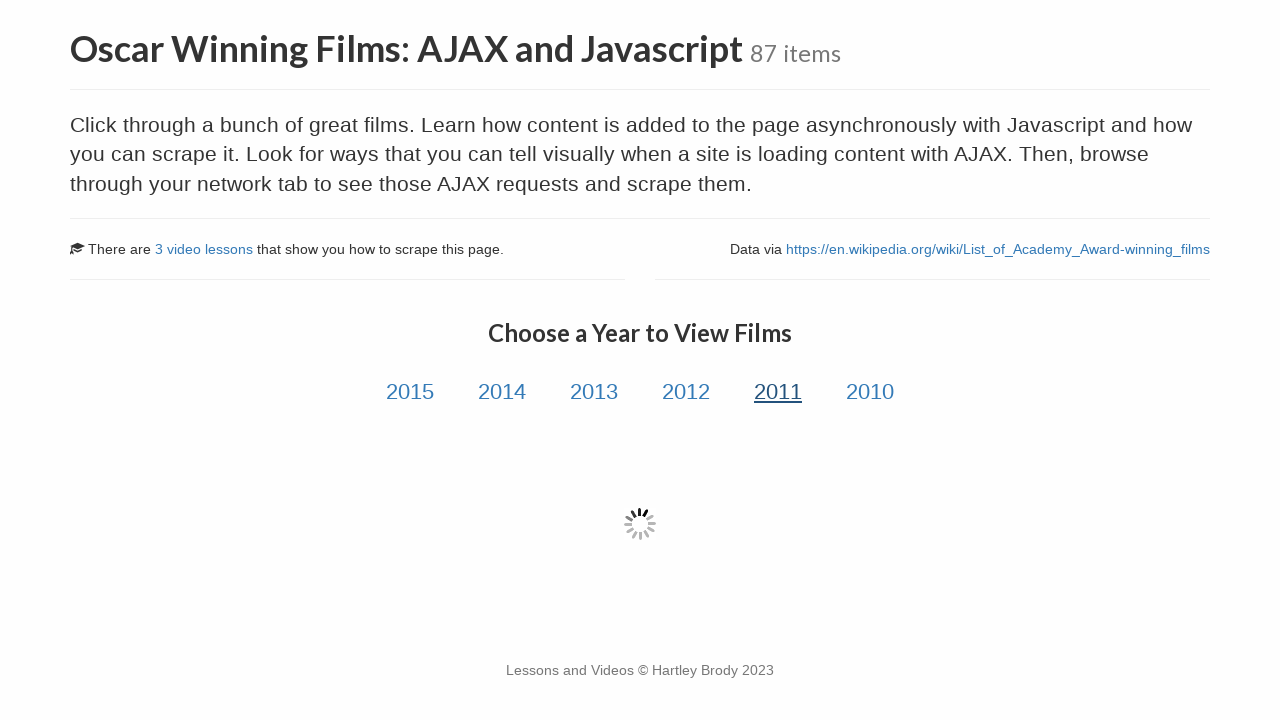

Film data loaded for year tab 5
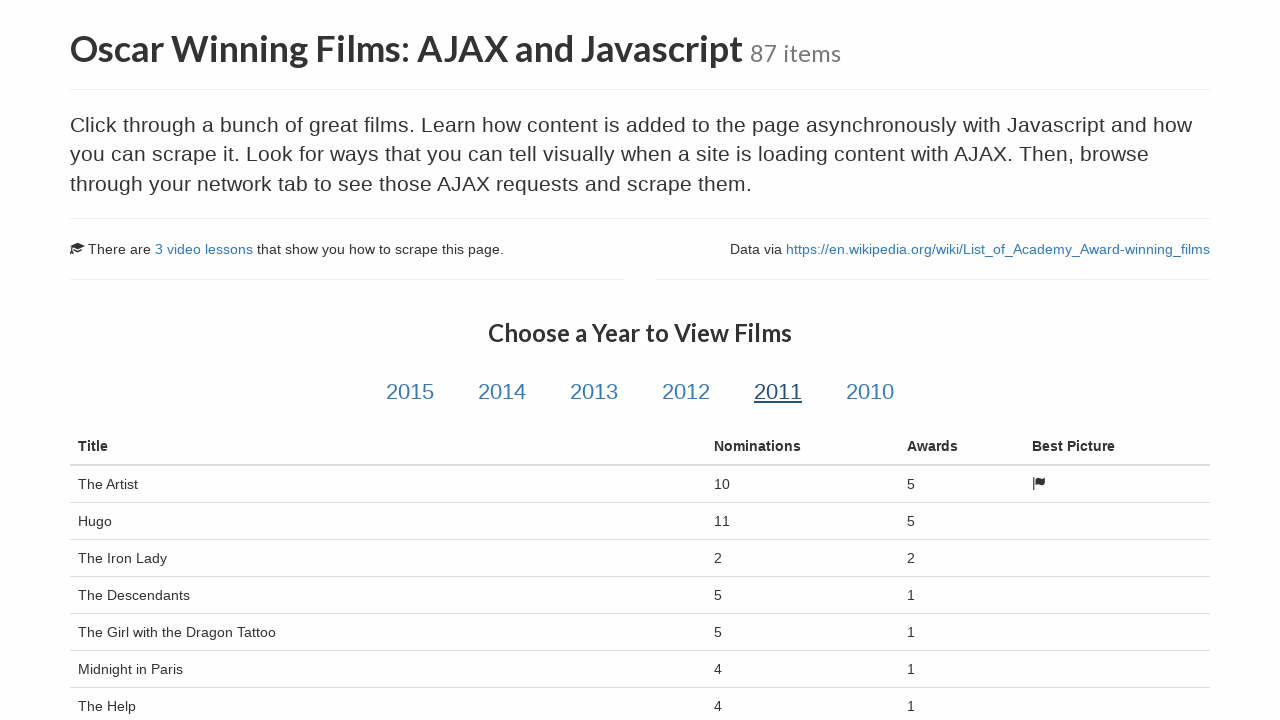

Clicked year tab 6 of 6 at (870, 392) on xpath=//*[@id='oscars']/div/div[4]/div/a >> nth=5
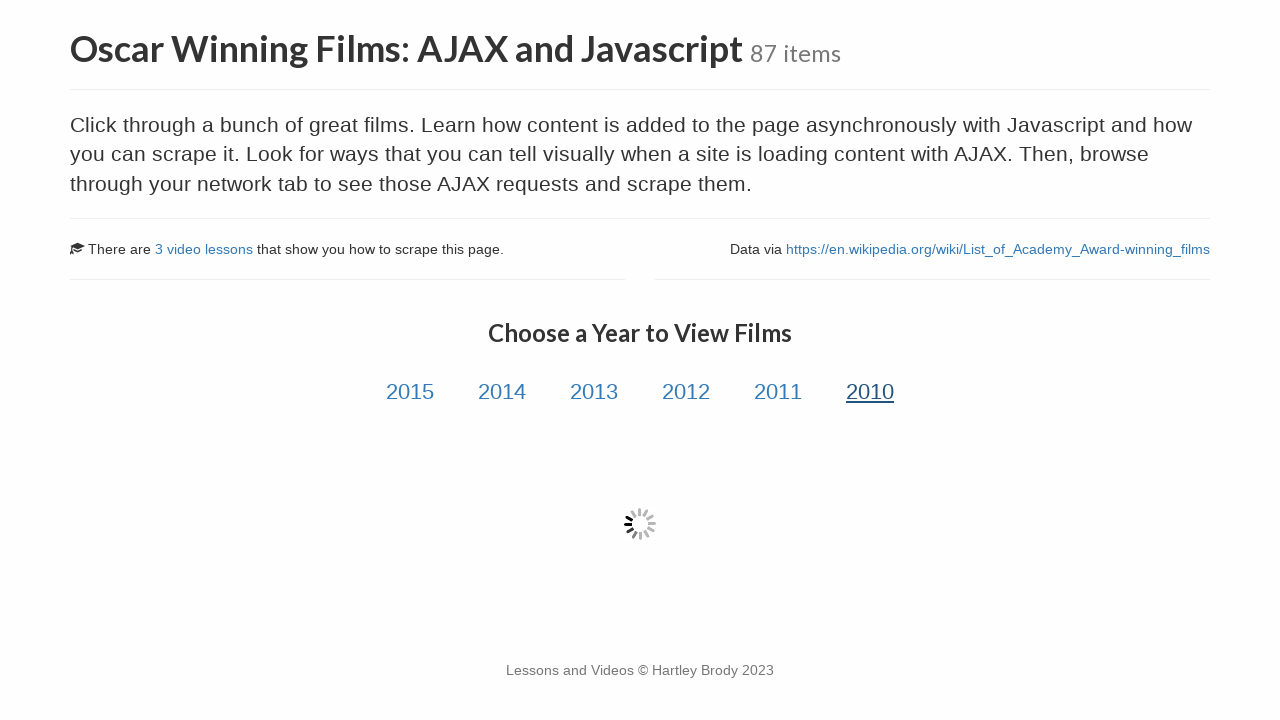

Film data loaded for year tab 6
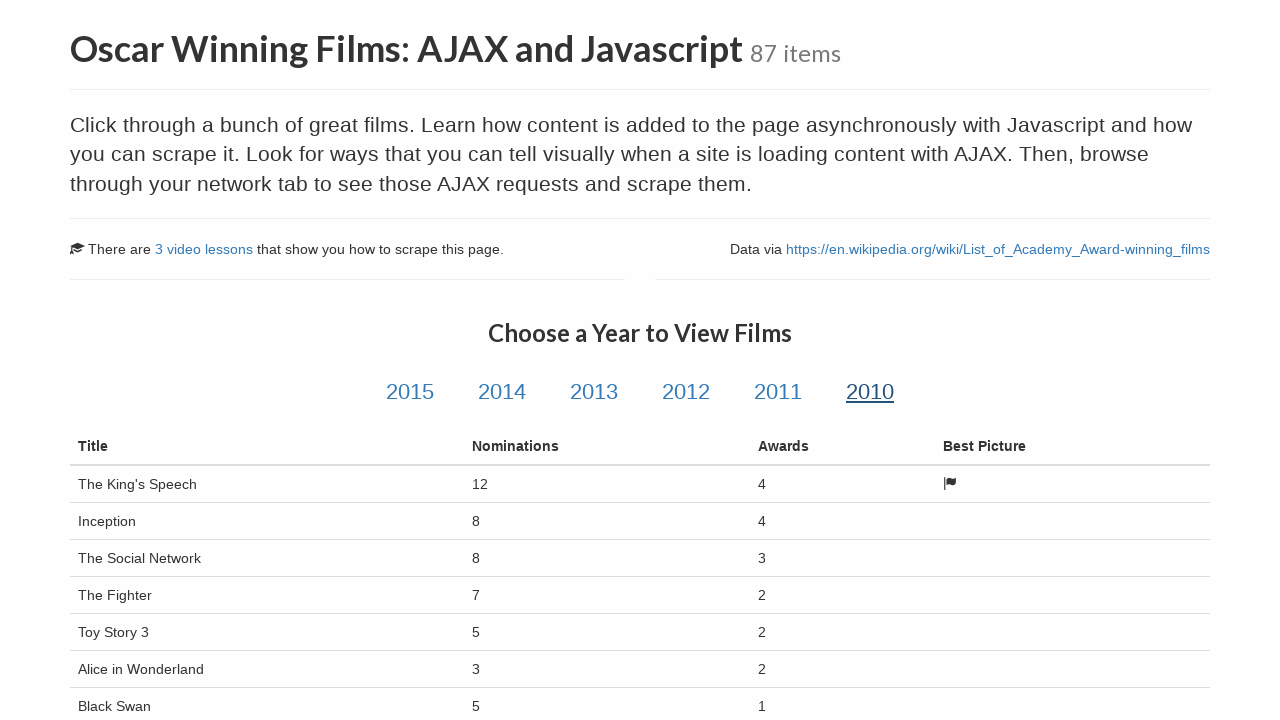

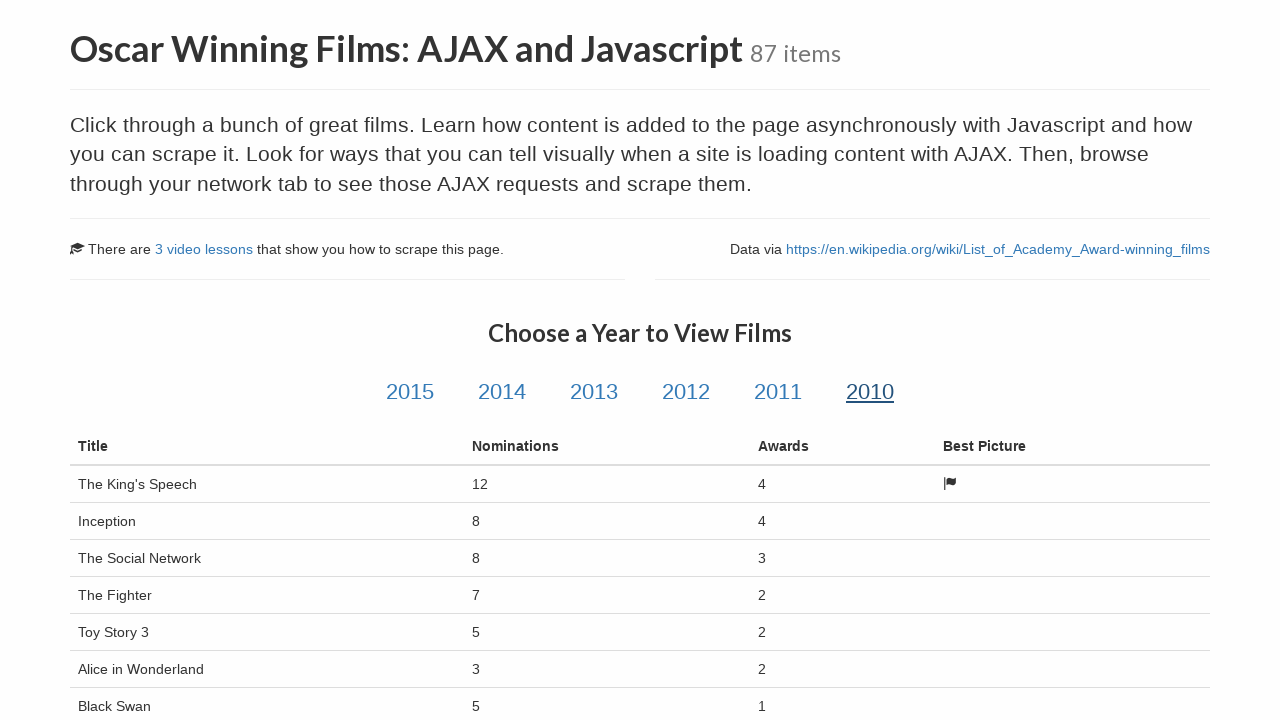